Tests a calculator form by extracting two numbers, calculating their sum, selecting the result from a dropdown, and submitting the form

Starting URL: http://suninjuly.github.io/selects1.html

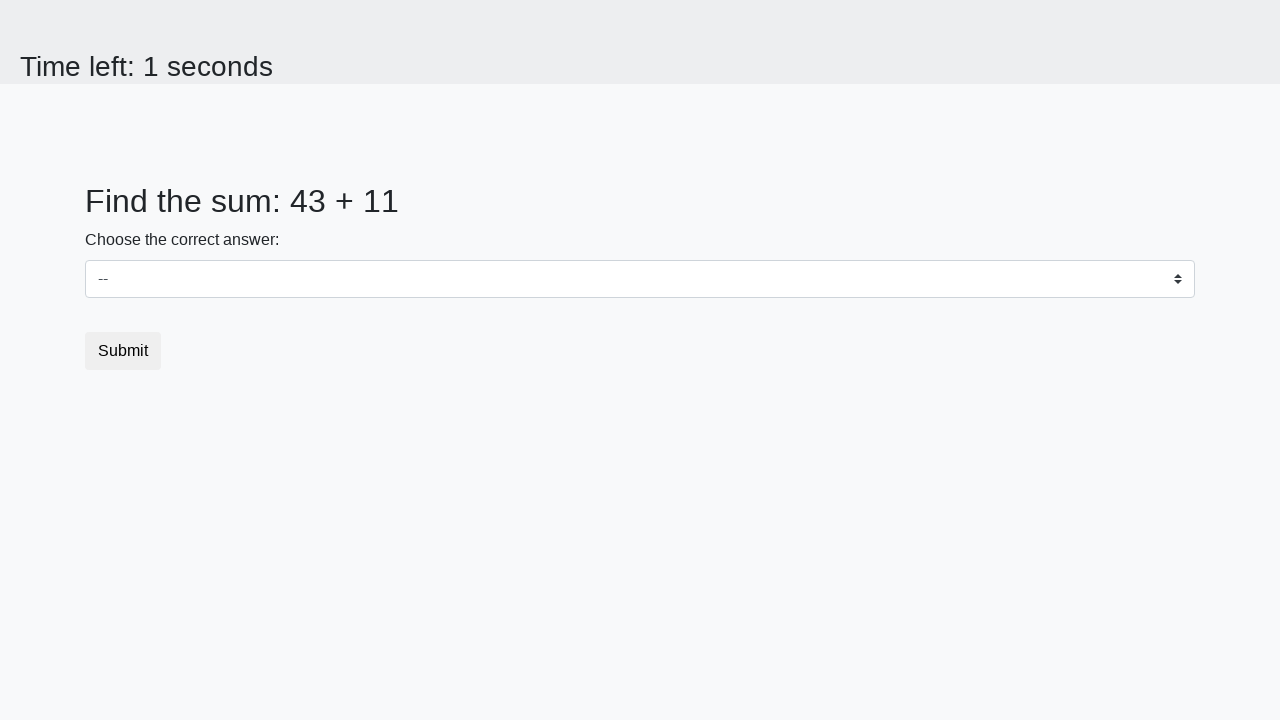

Extracted first number from #num1 element
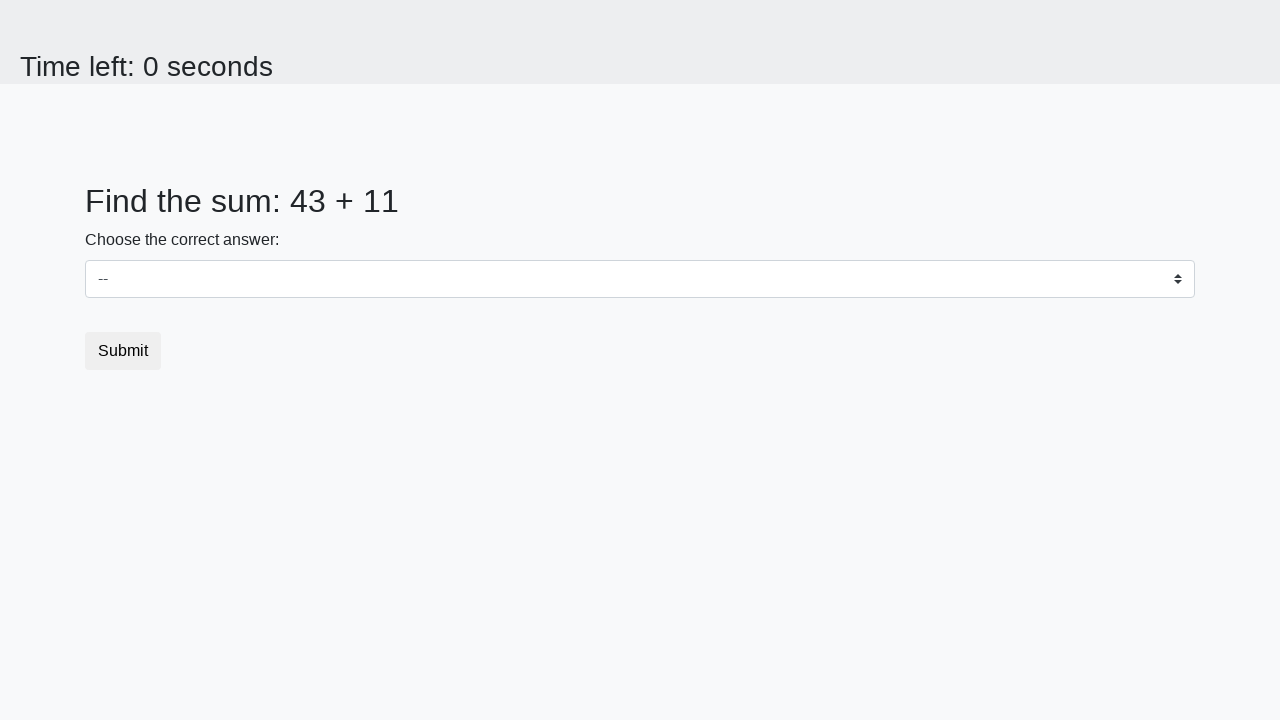

Extracted second number from #num2 element
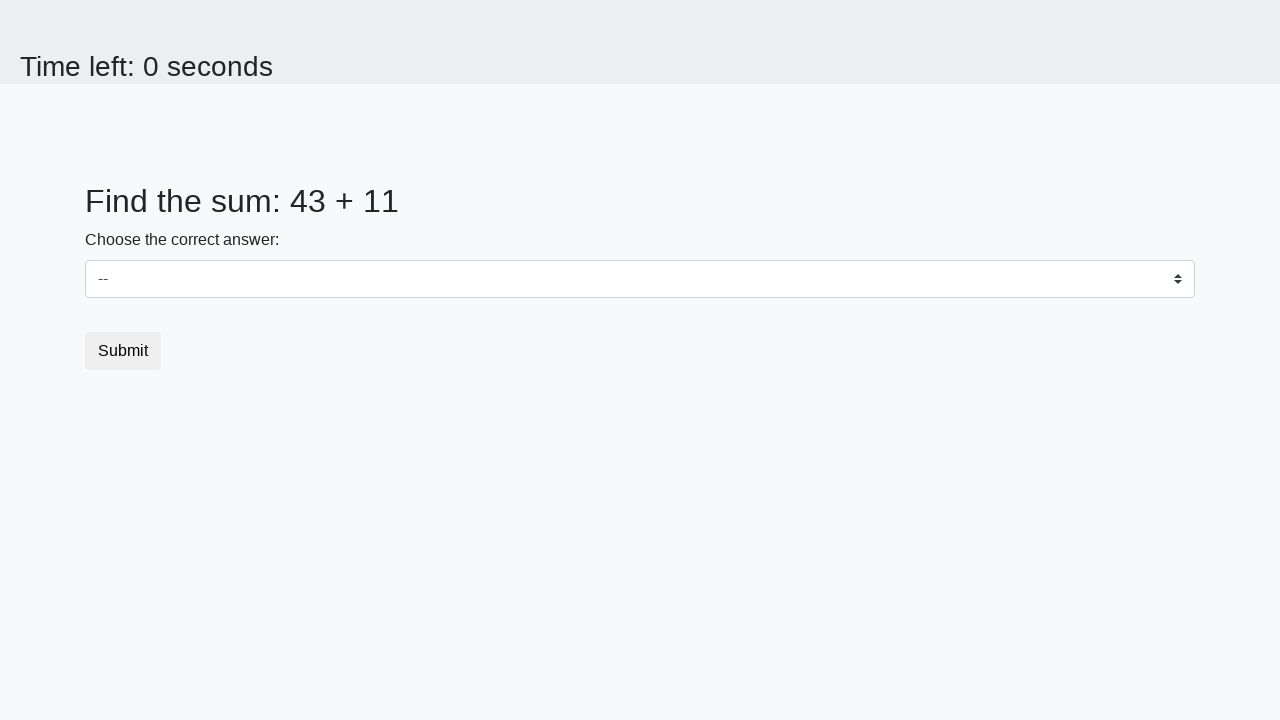

Calculated sum of 43 + 11 = 54
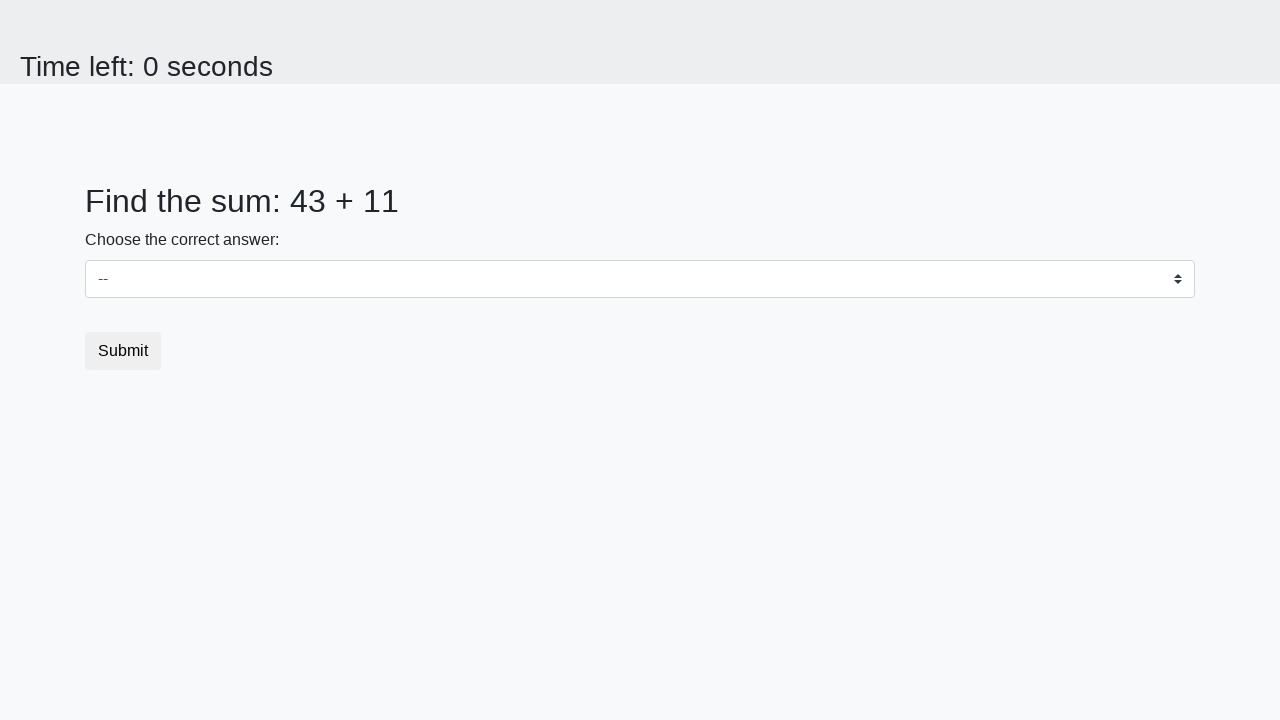

Selected calculated result '54' from dropdown on select
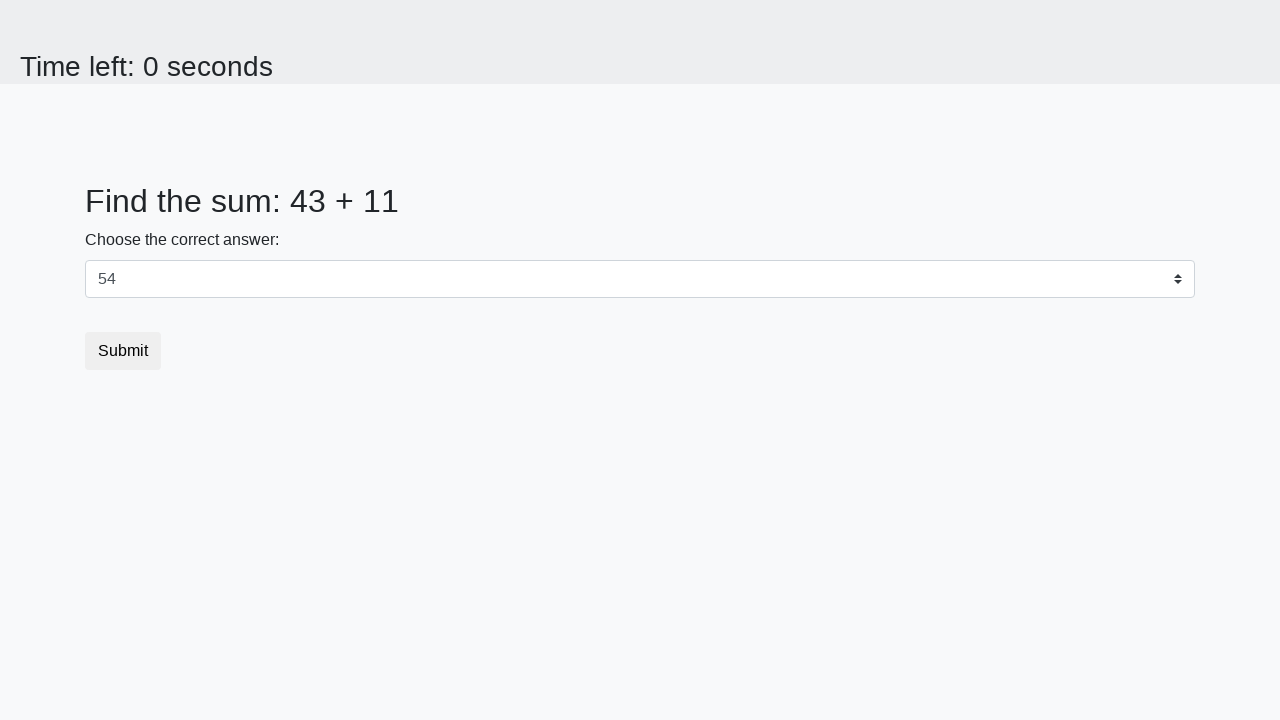

Clicked submit button to submit the form at (123, 351) on button[type='submit']
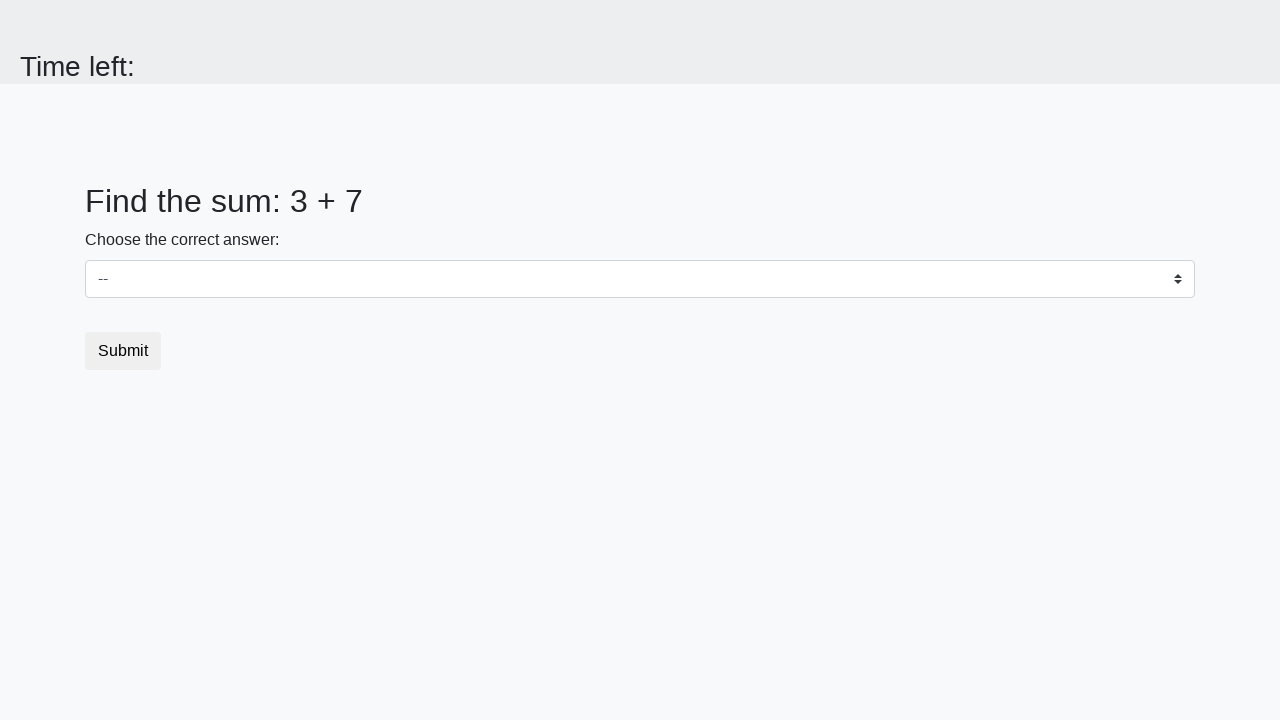

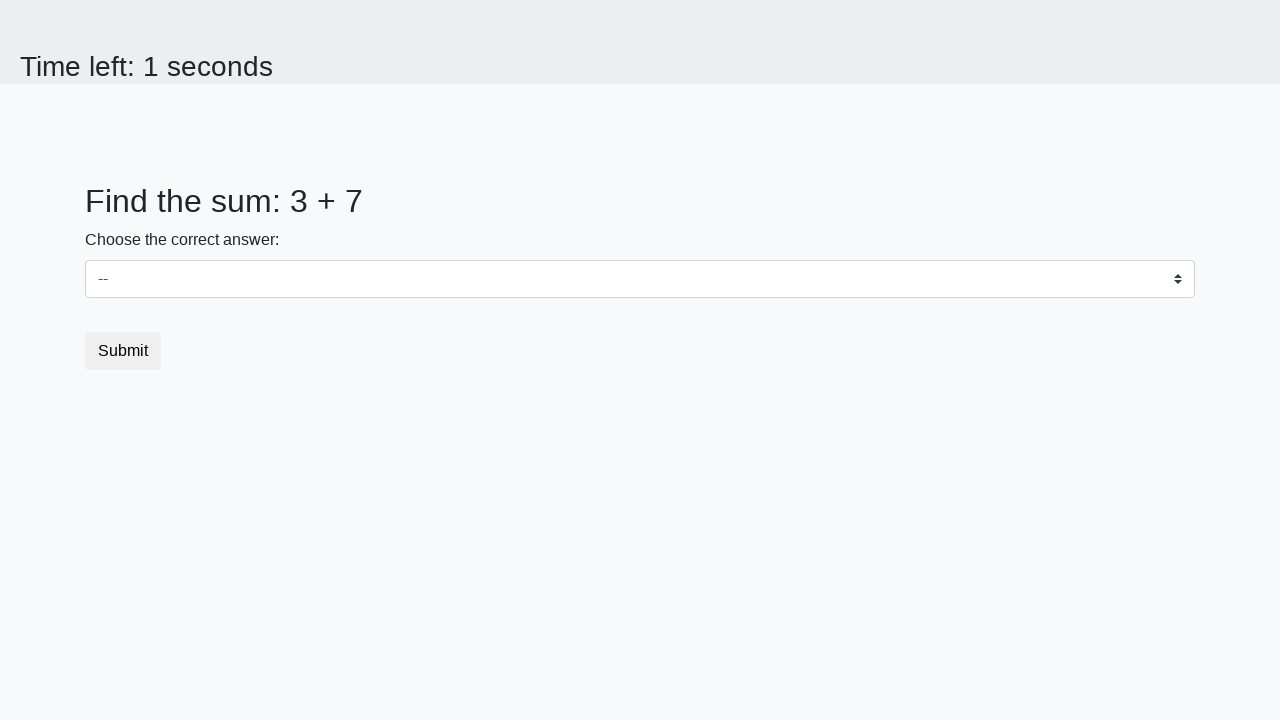